Tests a web form by filling a text input with "Selenium", submitting the form, and verifying the success message displays "Received!"

Starting URL: https://www.selenium.dev/selenium/web/web-form.html

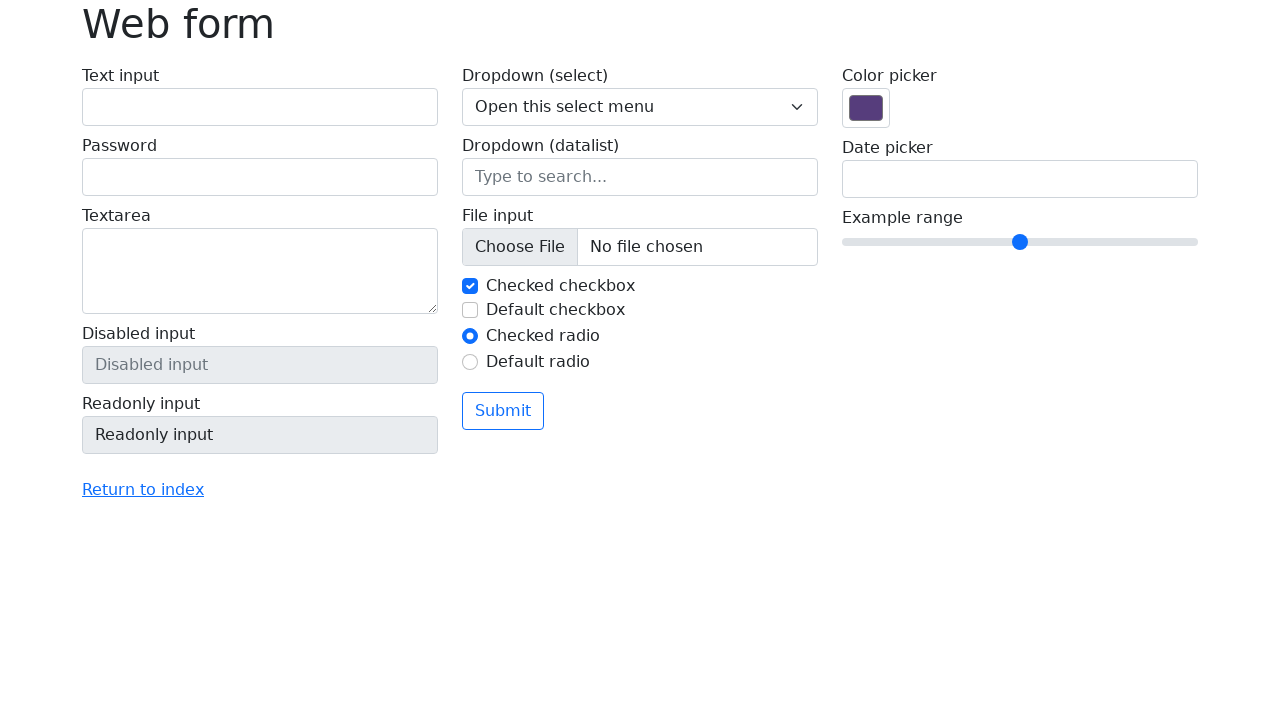

Verified page title is 'Web form'
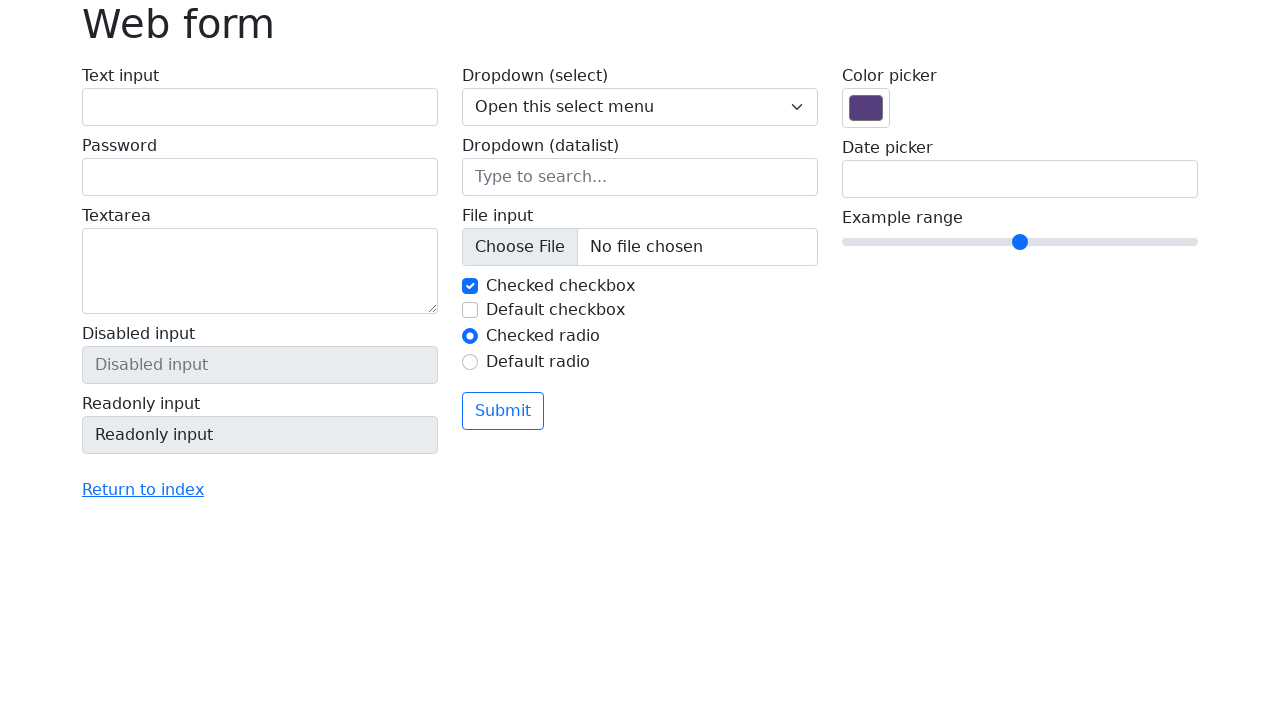

Filled text input with 'Selenium' on input[name='my-text']
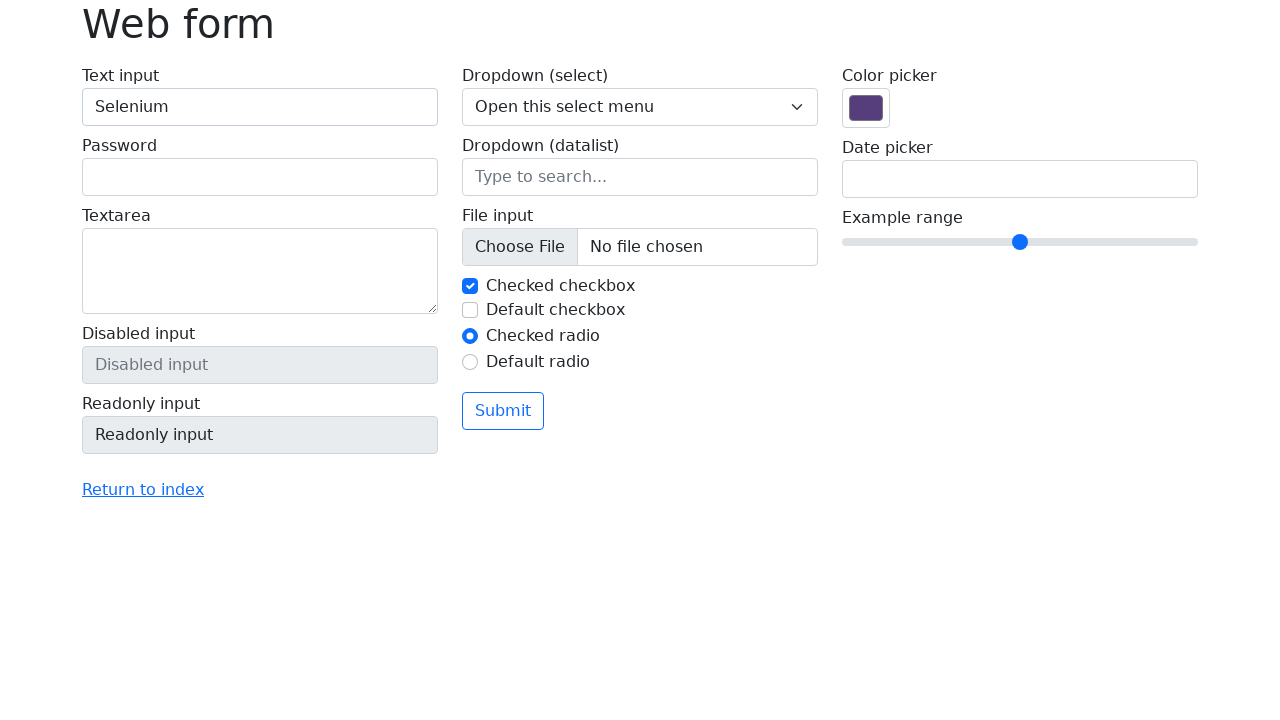

Clicked the submit button at (503, 411) on button
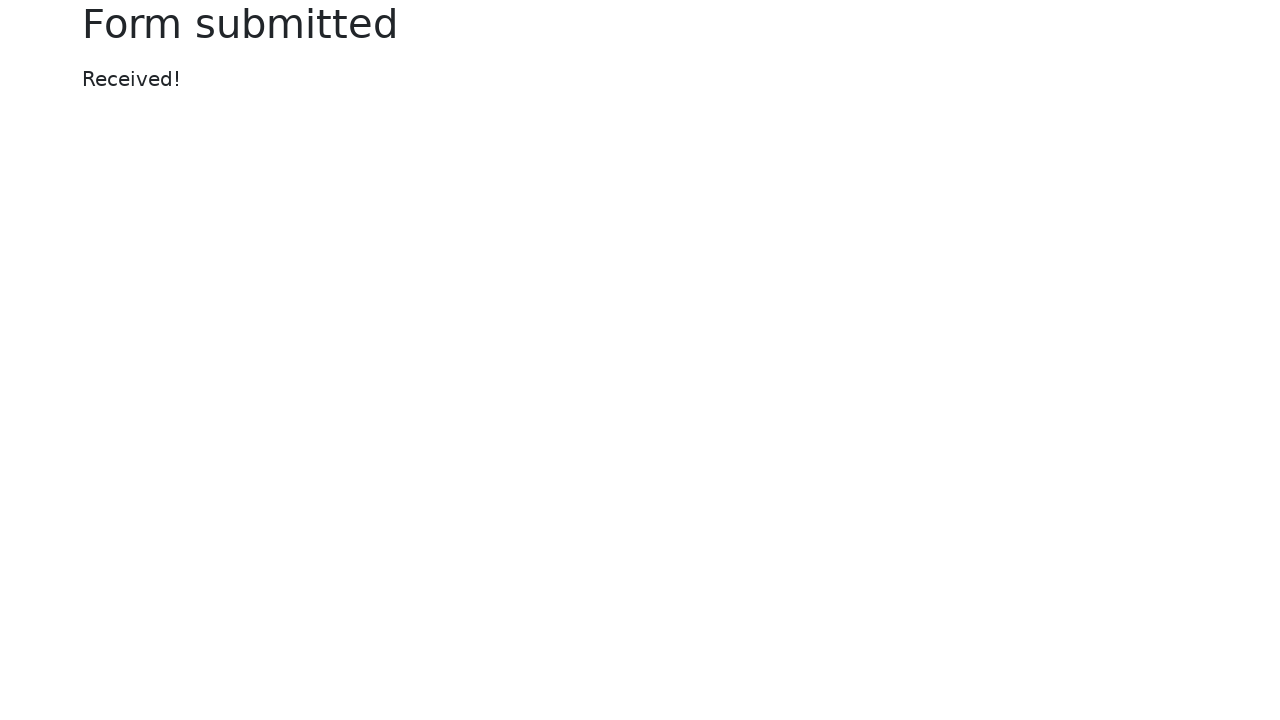

Success message element appeared
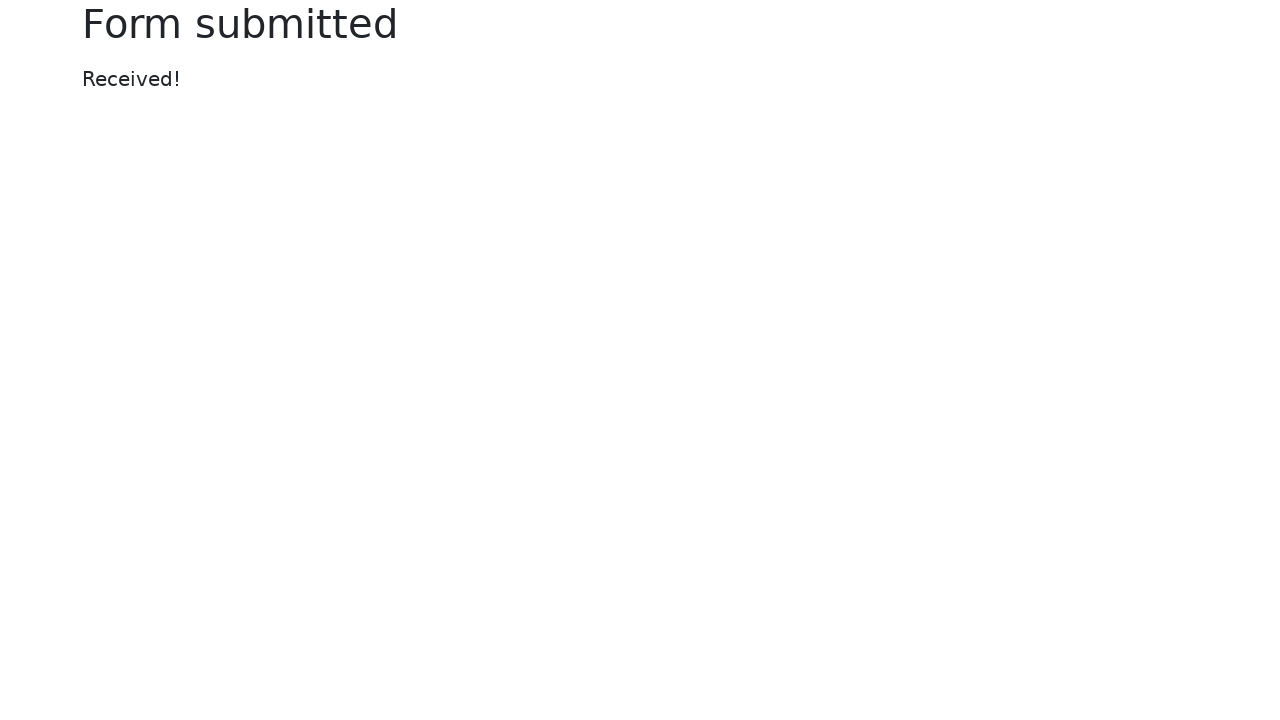

Verified success message displays 'Received!'
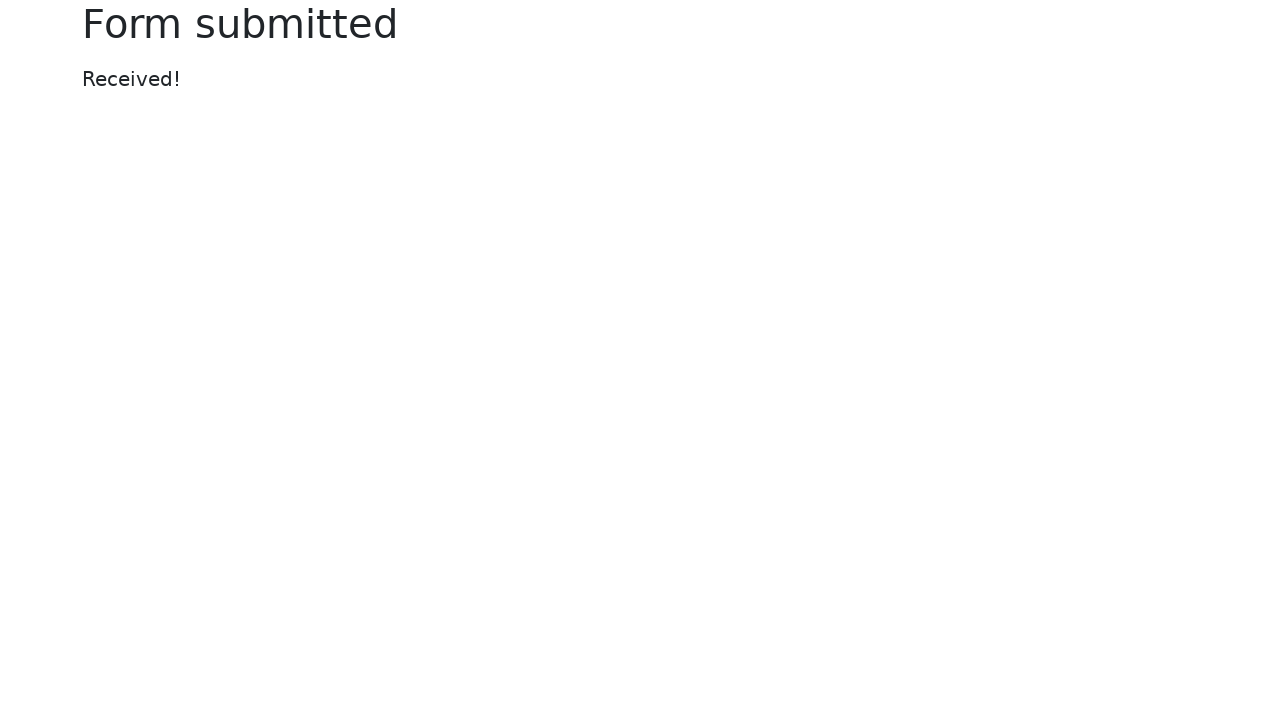

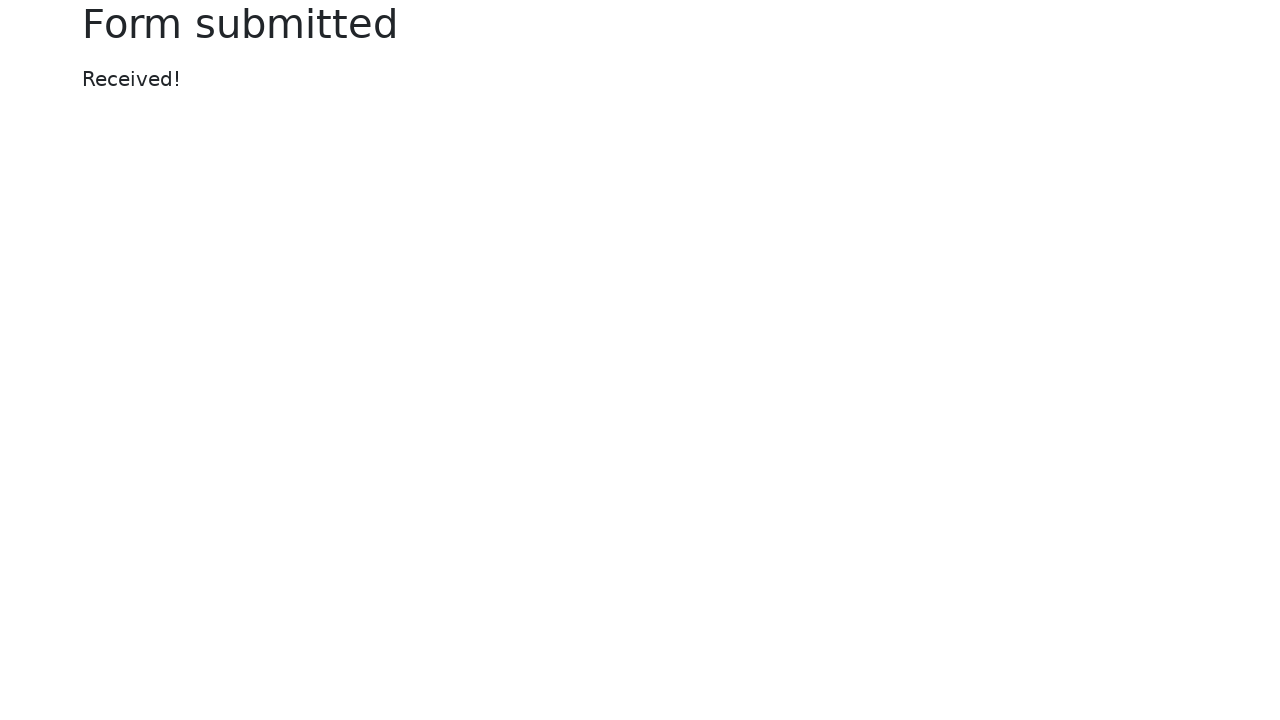